Navigates to the AJIO e-commerce website homepage and verifies the page loads successfully

Starting URL: https://www.ajio.com/

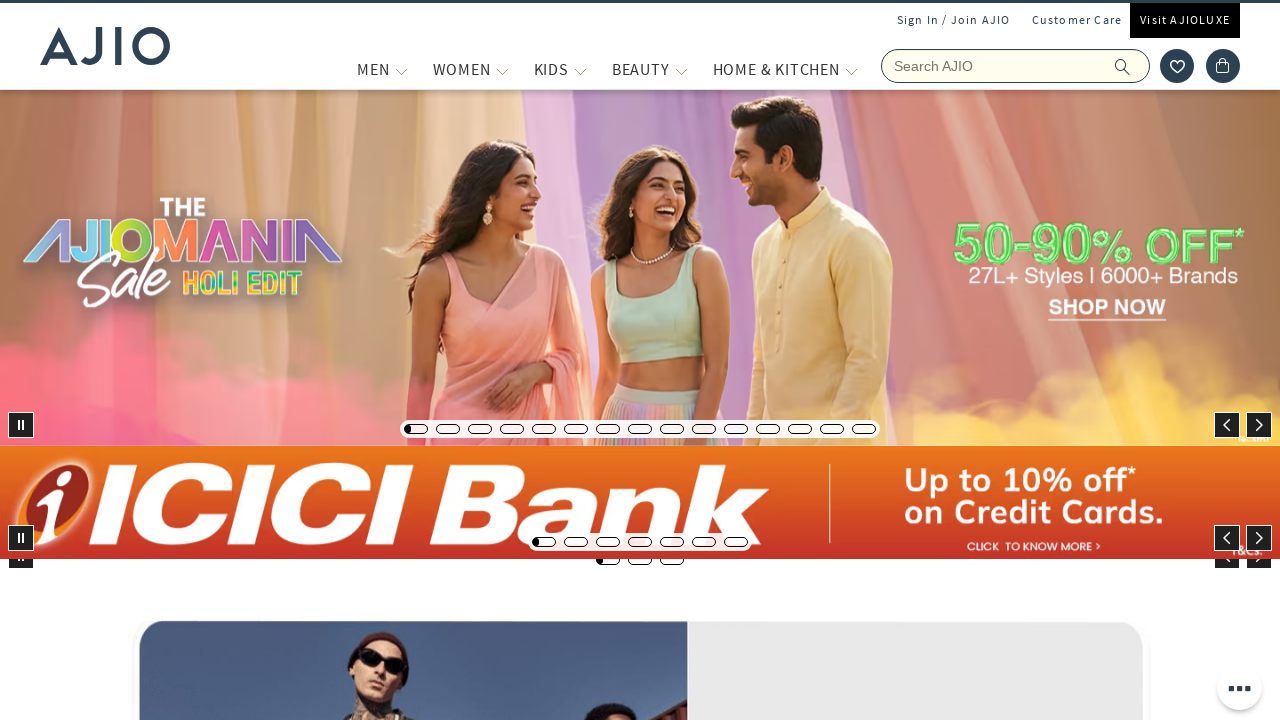

Waited for page to reach domcontentloaded state
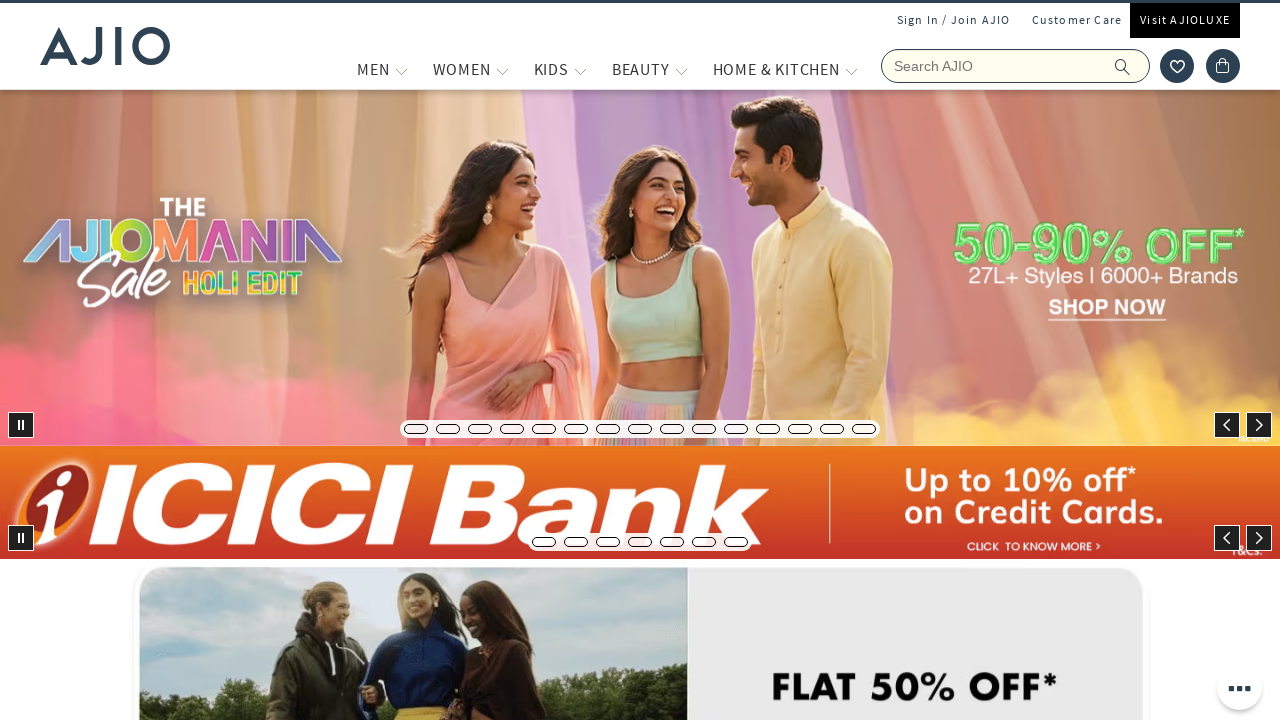

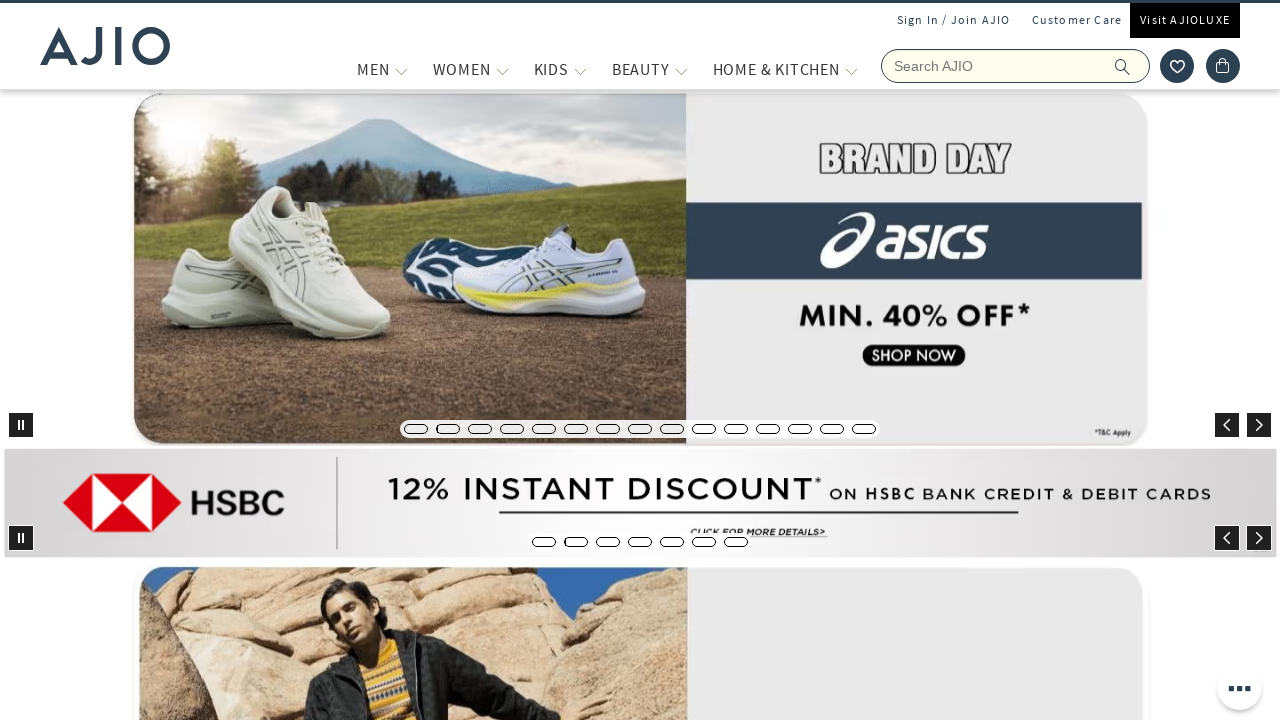